Tests search functionality on Dealo website by clicking the search icon, entering a search term "burger", and verifying the search results contain the query.

Starting URL: https://dealo.com.pk/home/islamabad

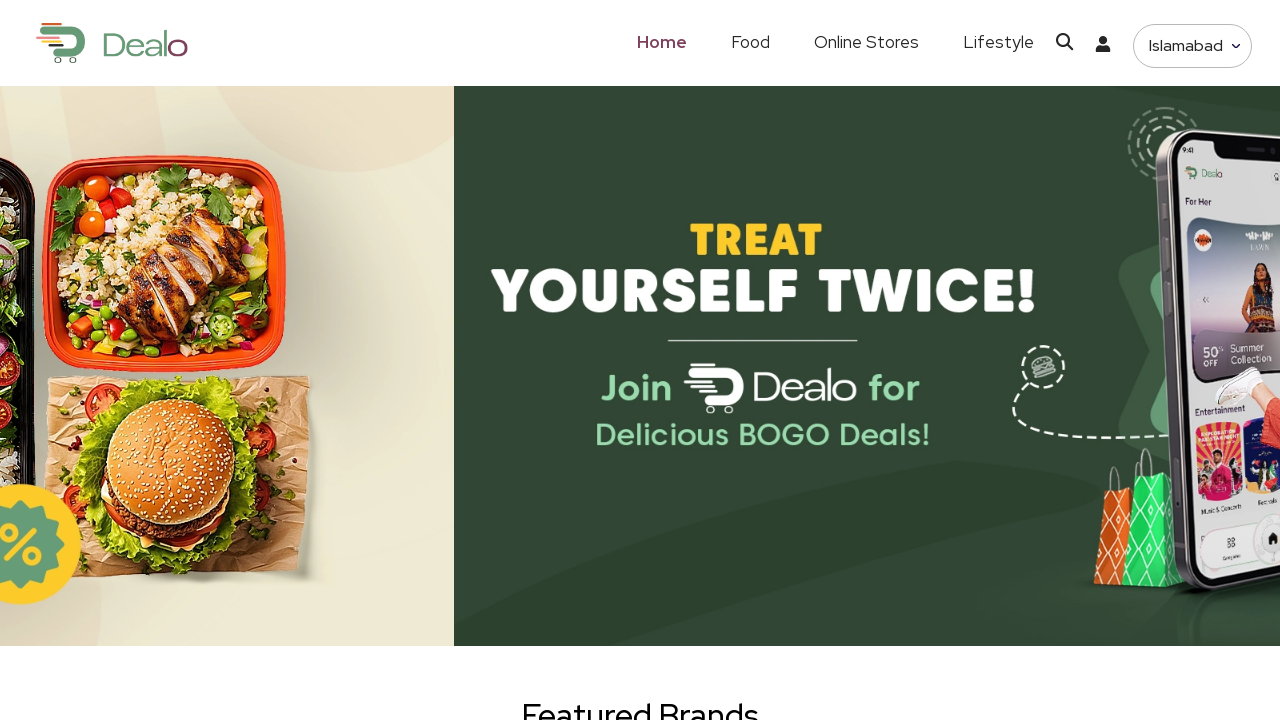

Clicked search icon to open search box at (1064, 42) on a.search_pop.m-0.mr-2.my-3.p-0.hide_m i.fa-solid.fa-magnifying-glass
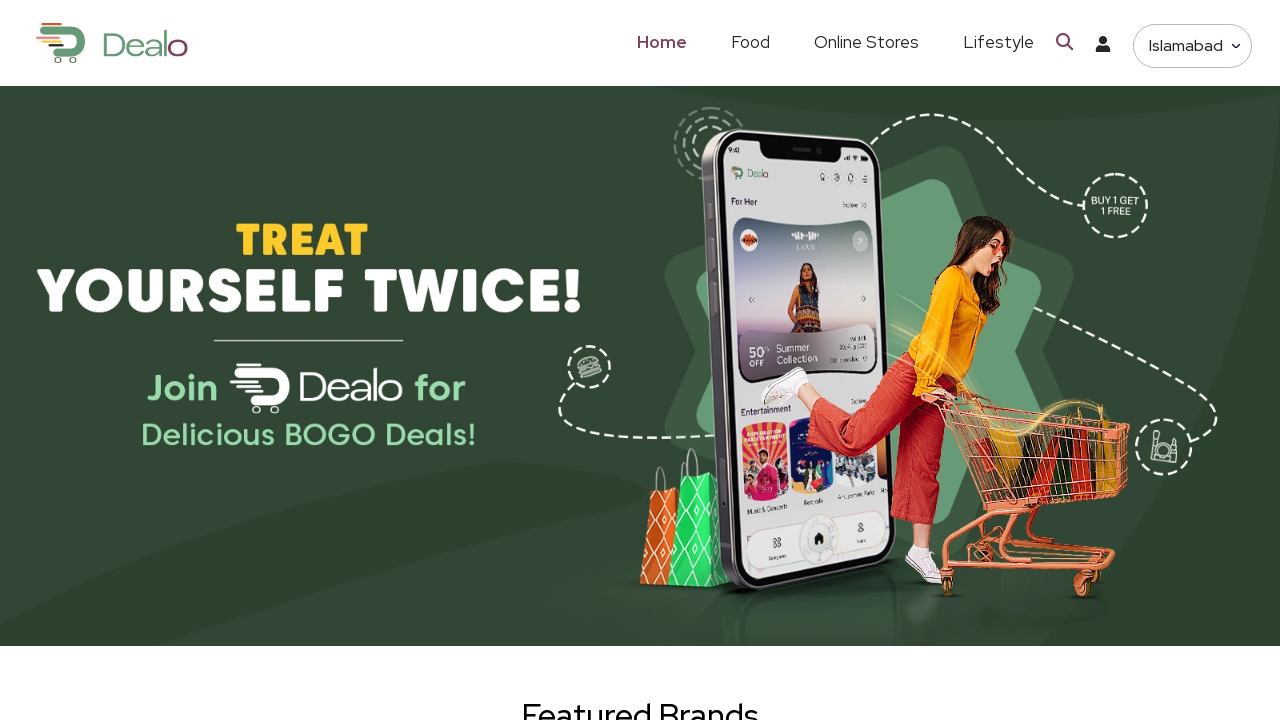

Search input field became visible
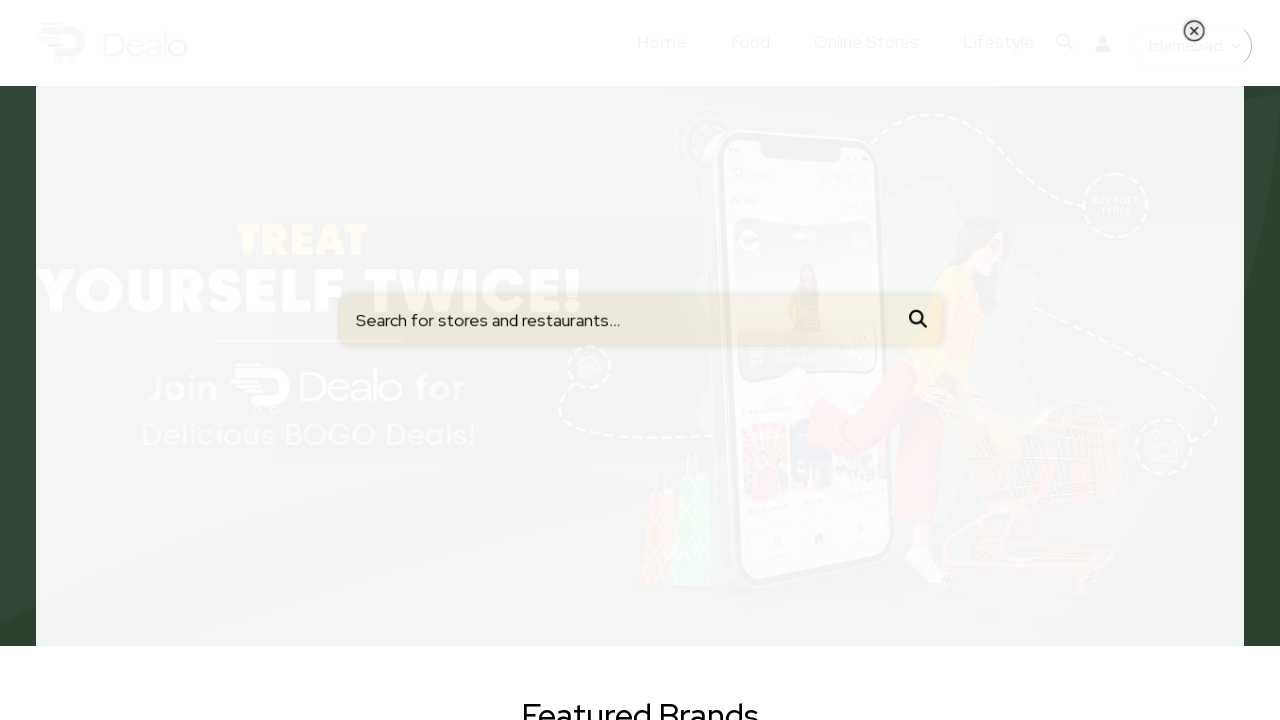

Entered 'burger' in search field on #search_id
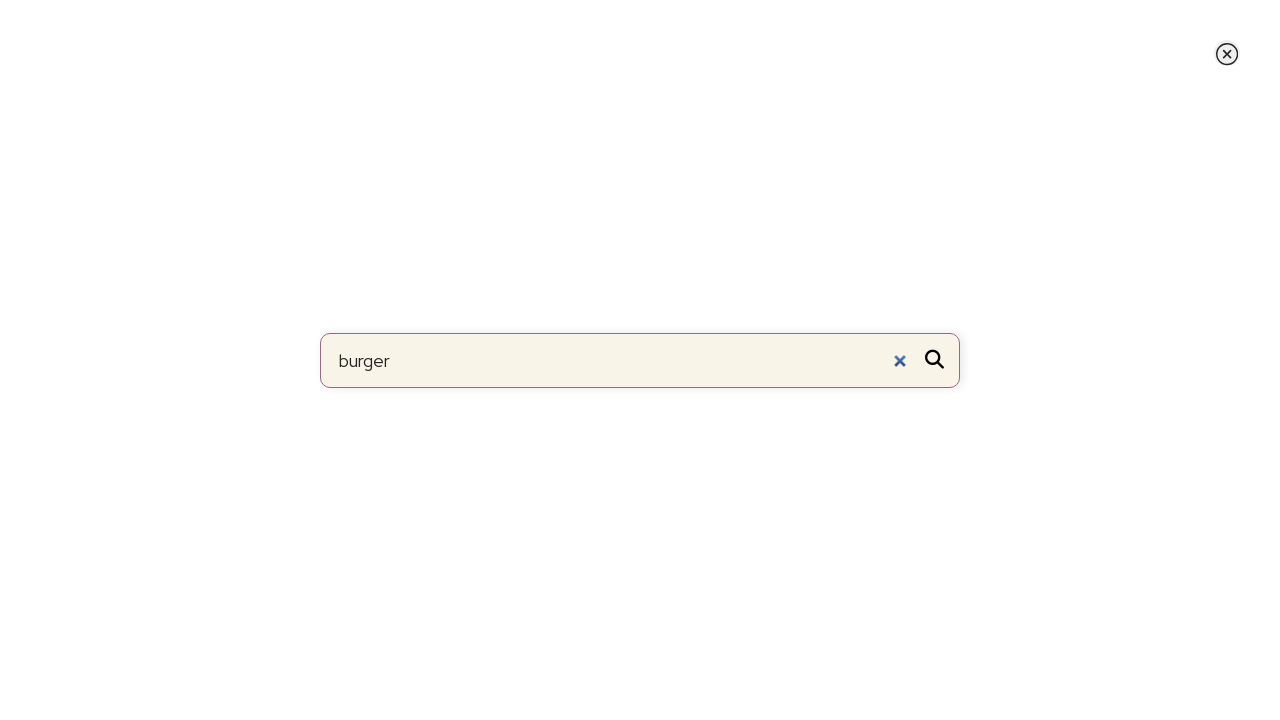

Pressed Enter to submit search query on #search_id
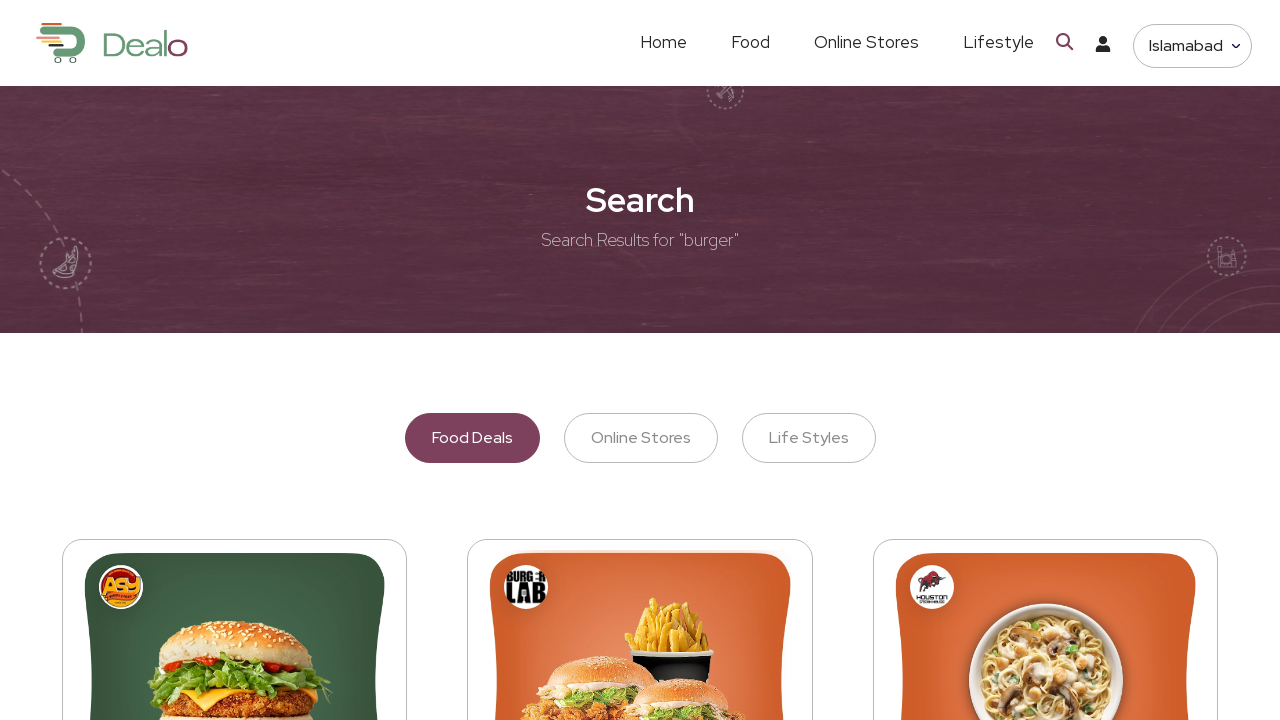

Waited for search results to load
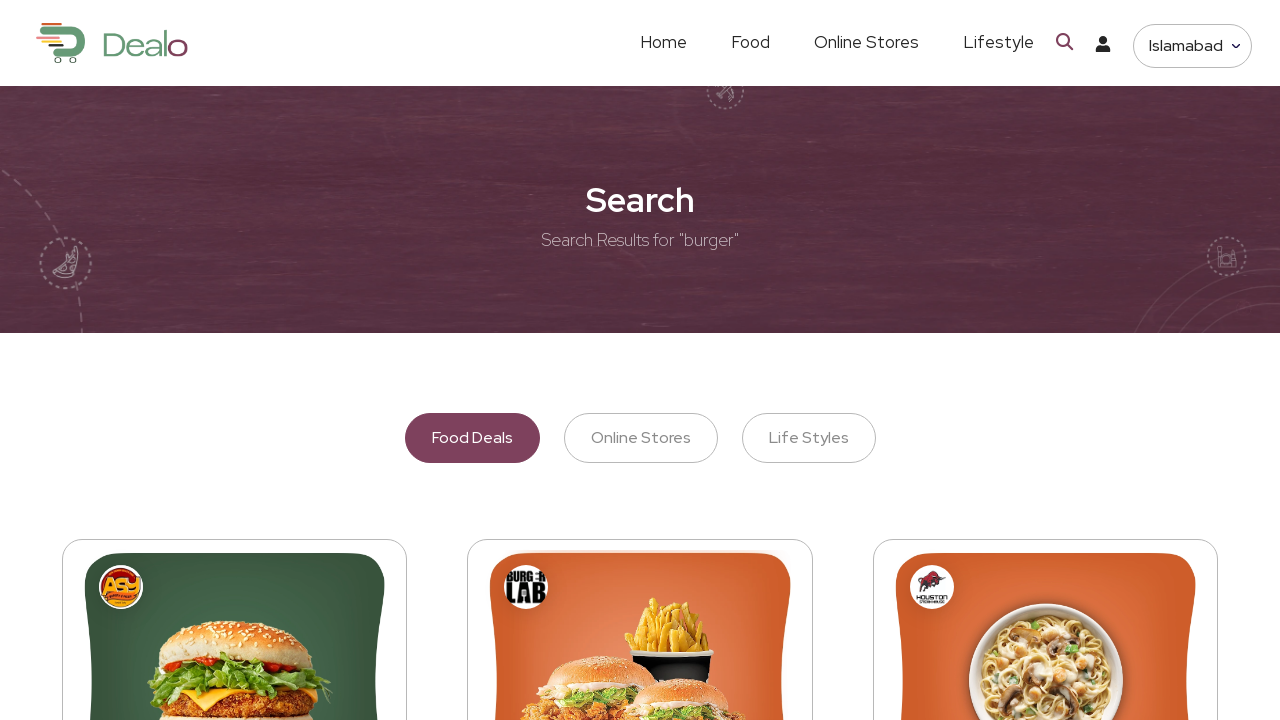

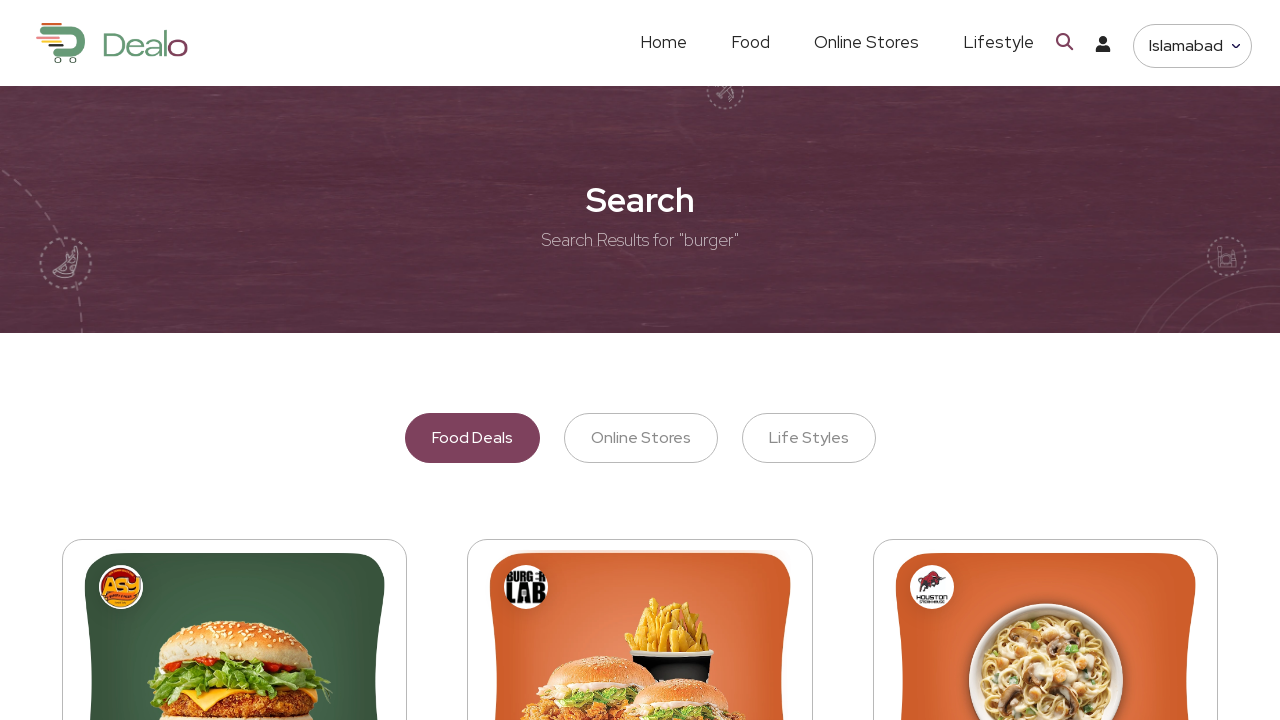